Tests entering text into a prompt alert dialog and verifying the entered text appears in the result.

Starting URL: https://demoqa.com/alerts

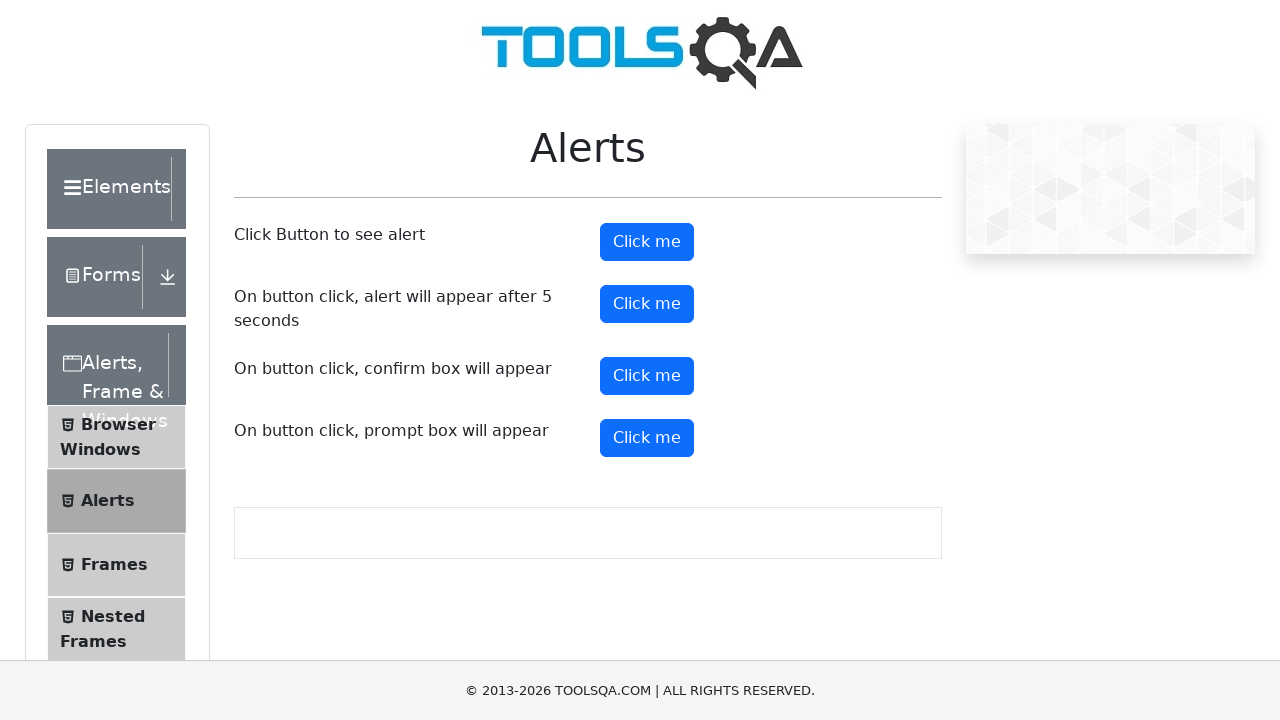

Set up dialog handler to accept prompt with text 'Irina'
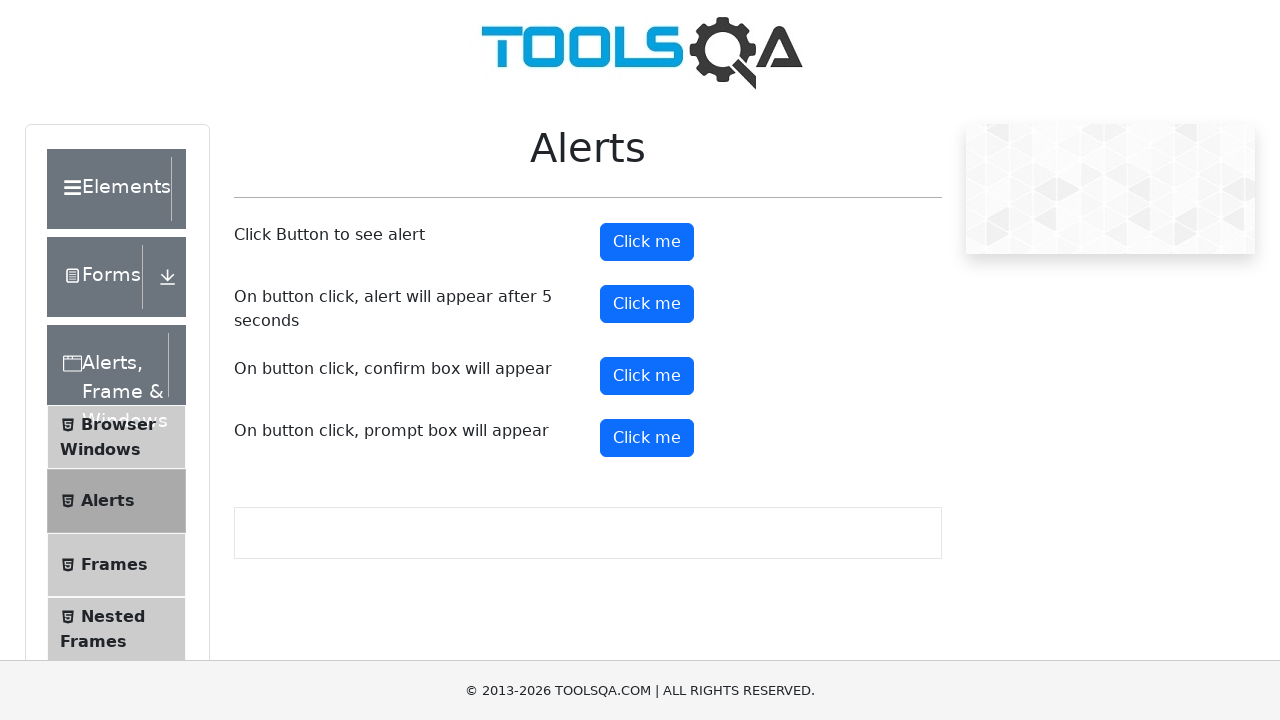

Scrolled to prompt button element
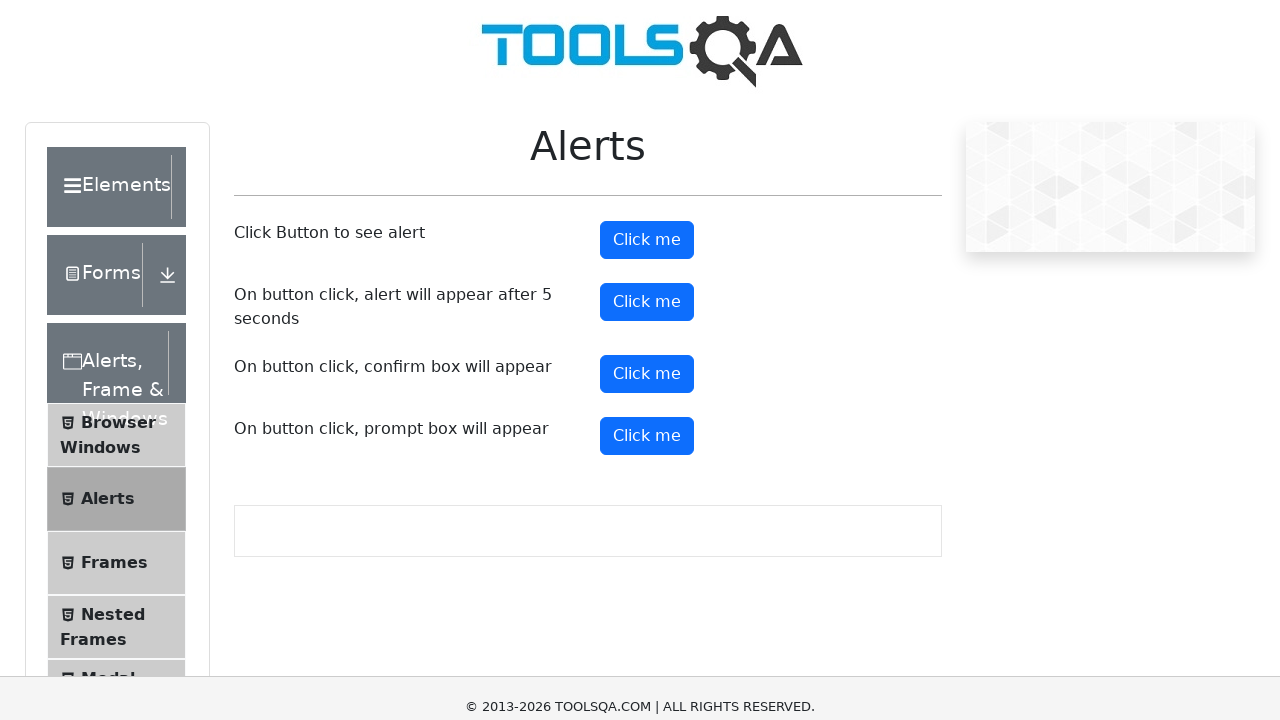

Clicked prompt button to trigger alert dialog at (647, 44) on #promtButton
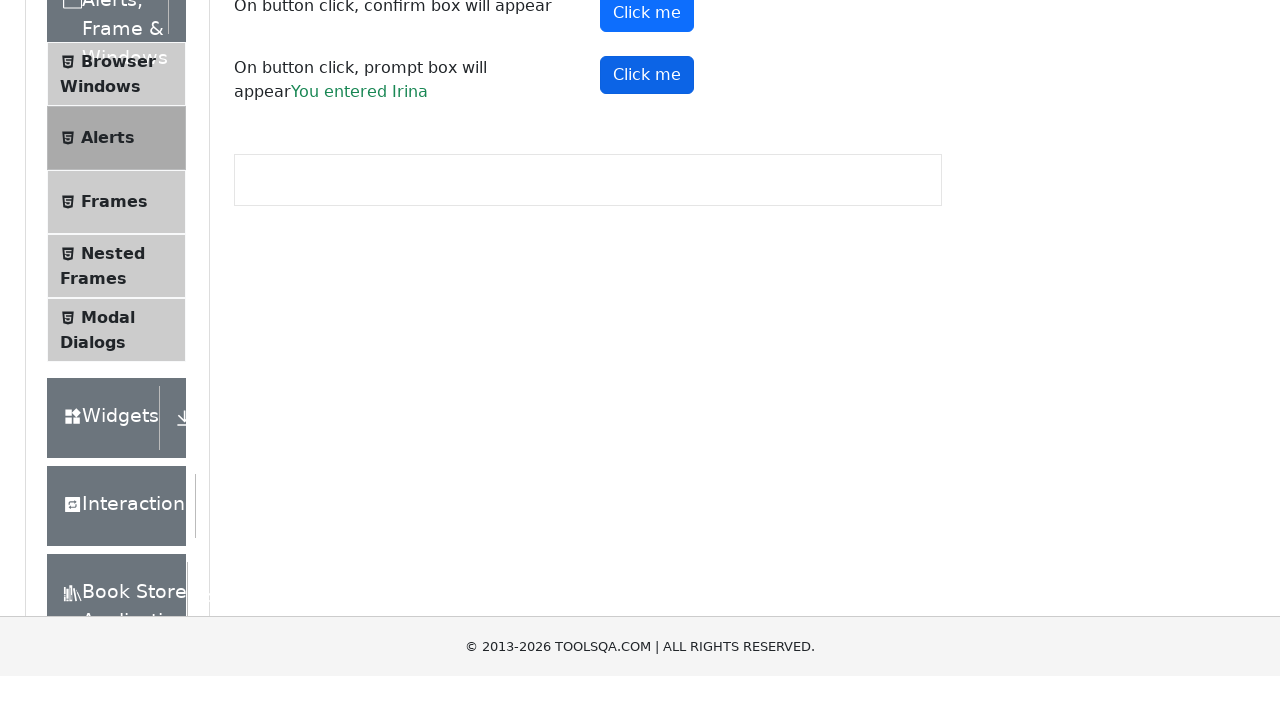

Prompt result element appeared with entered text
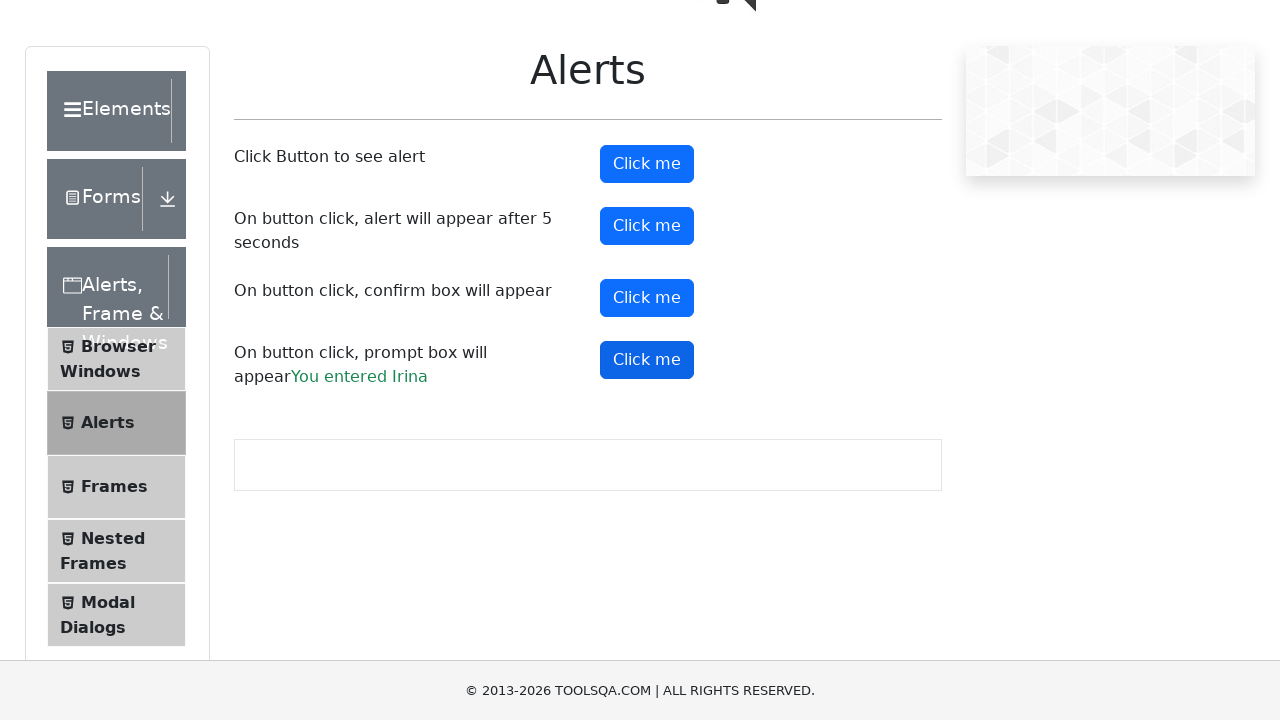

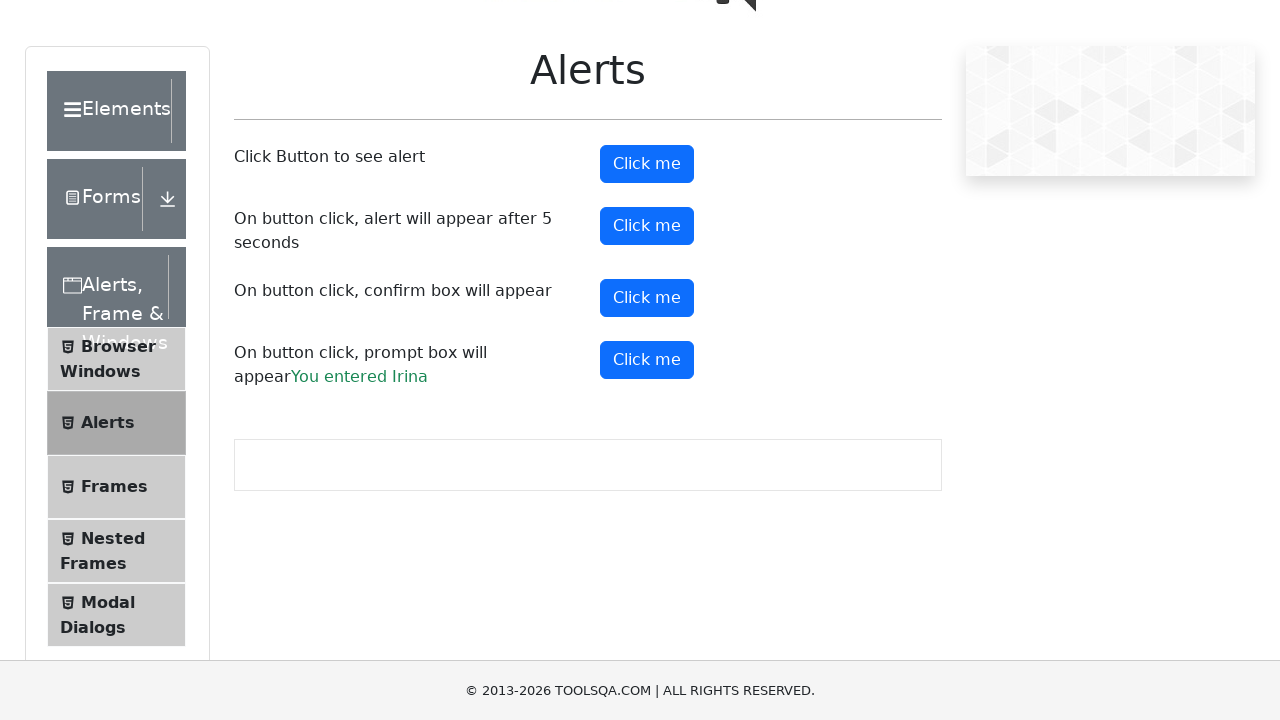